Tests Trade Me search with autocomplete suggestions by typing "samsung", using keyboard navigation to select a suggestion, and verifying search results are displayed

Starting URL: https://www.trademe.co.nz/a

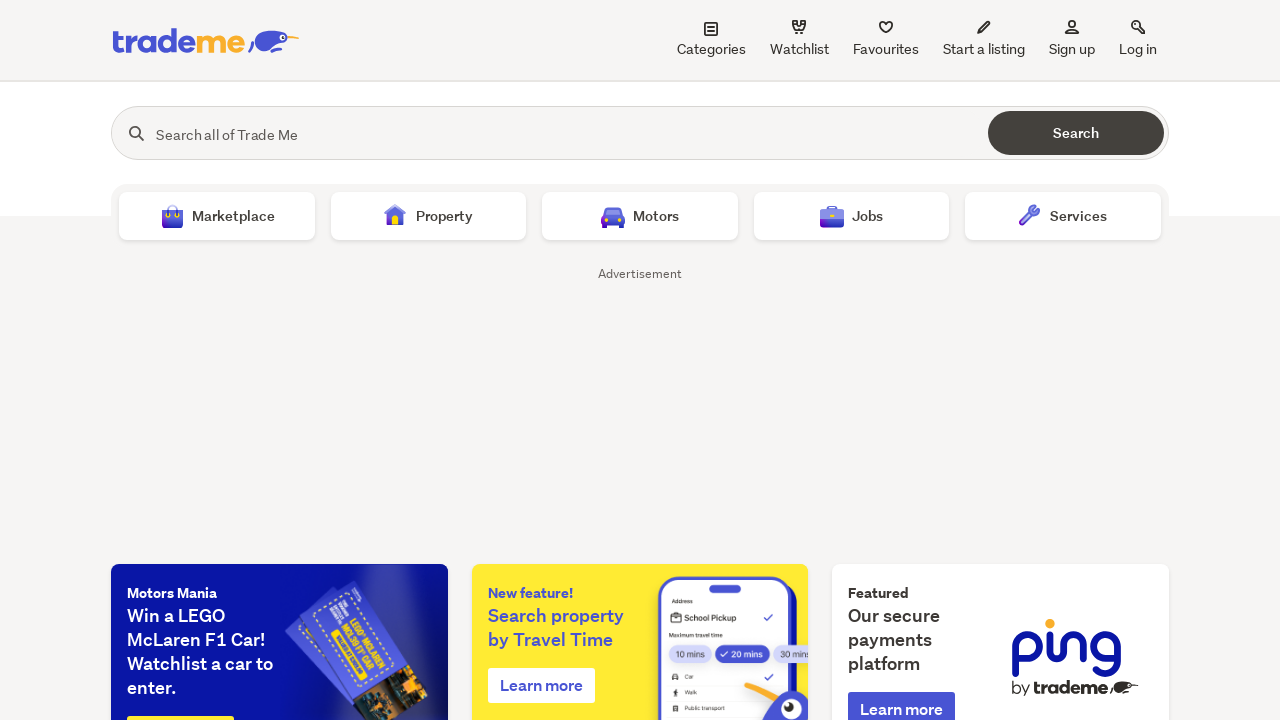

Filled search box with 'samsung' on #search
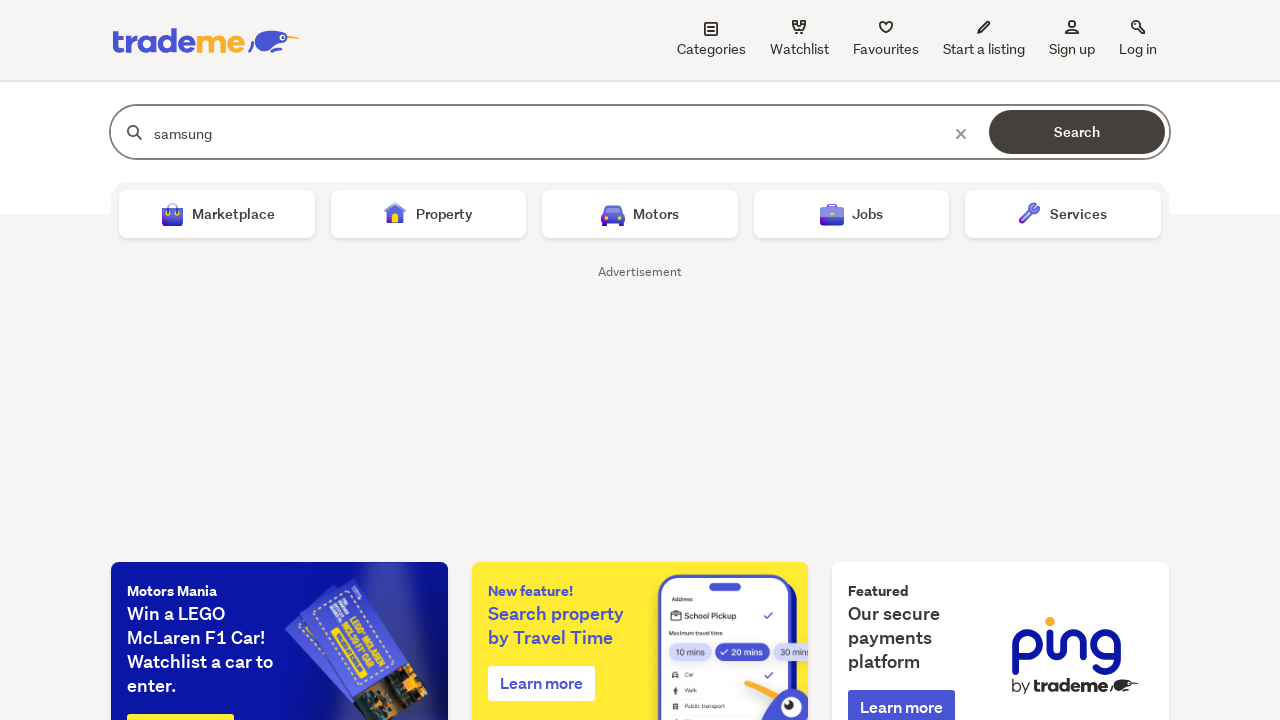

Pressed ArrowDown to select first search suggestion
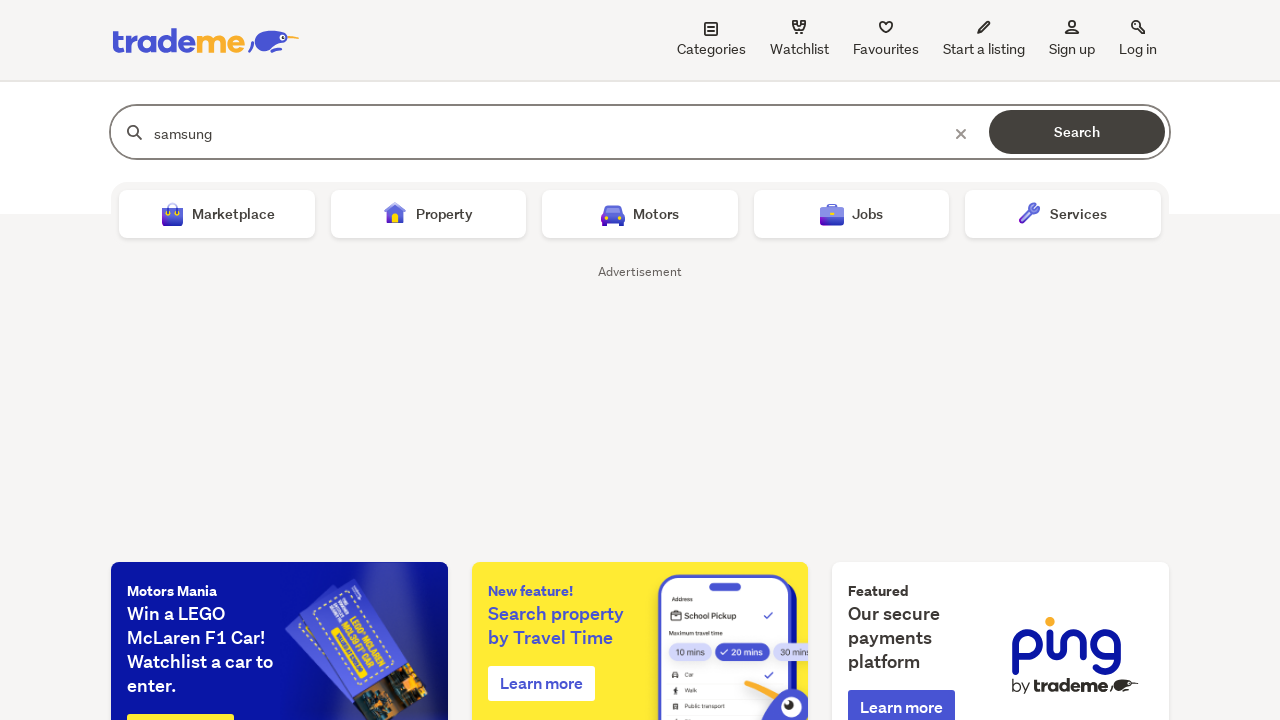

Pressed Enter to submit selected suggestion
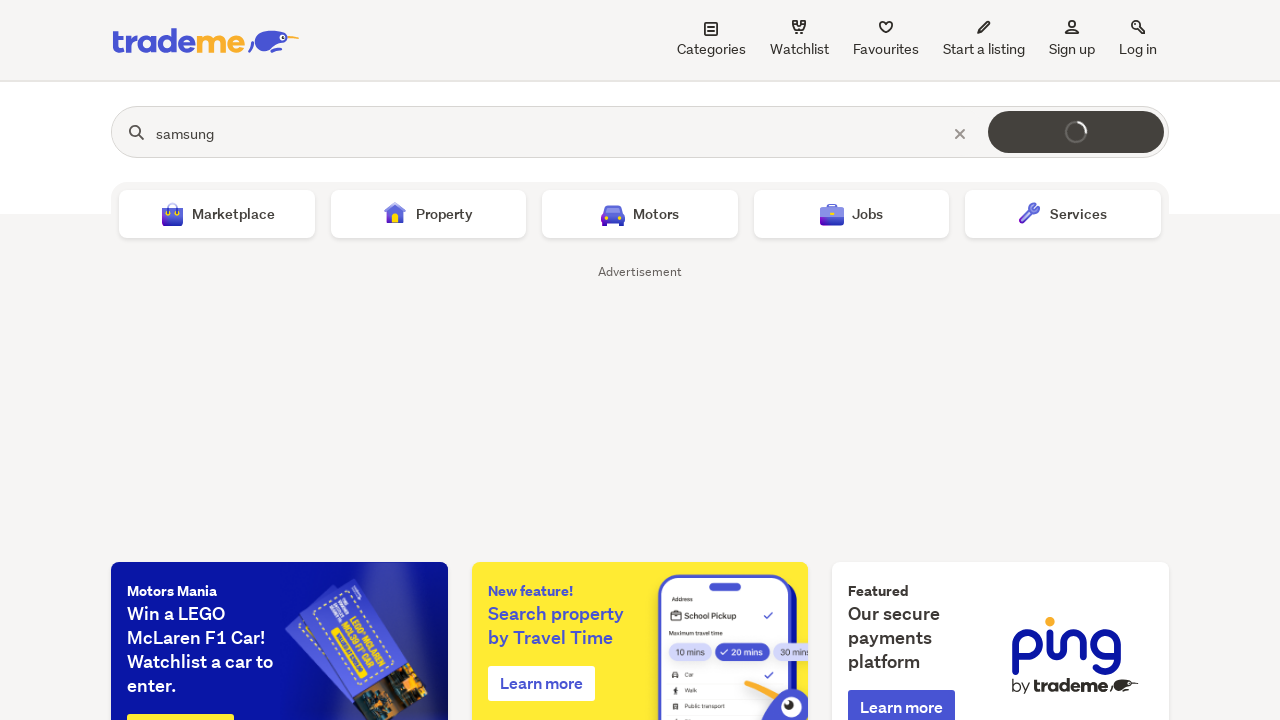

Search results loaded and verified
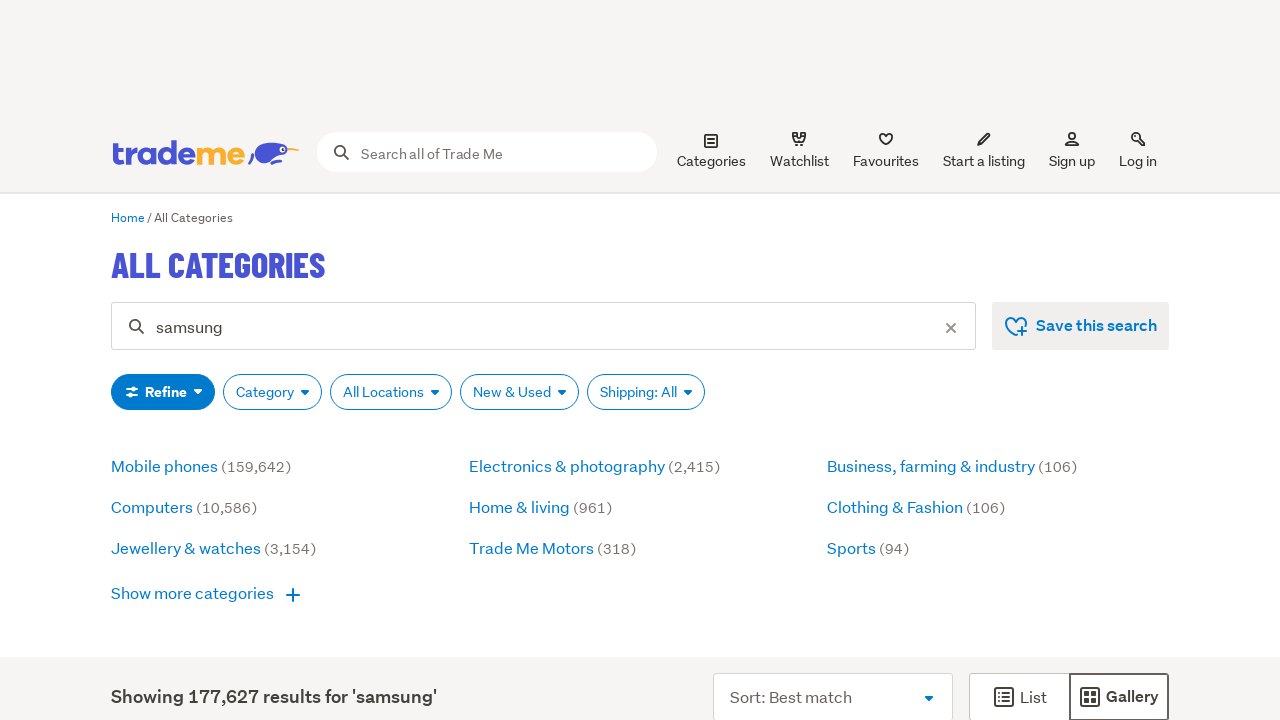

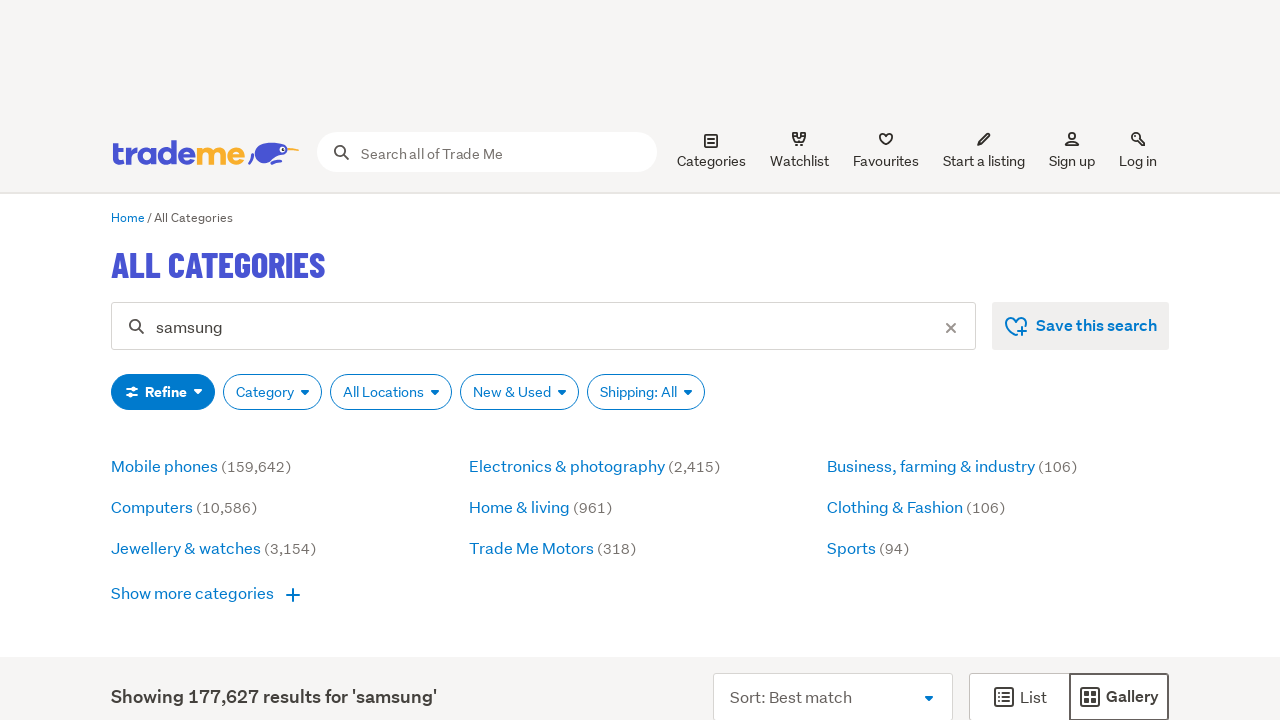